Tests main navigation links (EMPRESAS, SEGURANÇA, PROMOÇÕES, NOVIDADES) to verify they navigate to the correct URLs

Starting URL: https://www.mbway.pt/

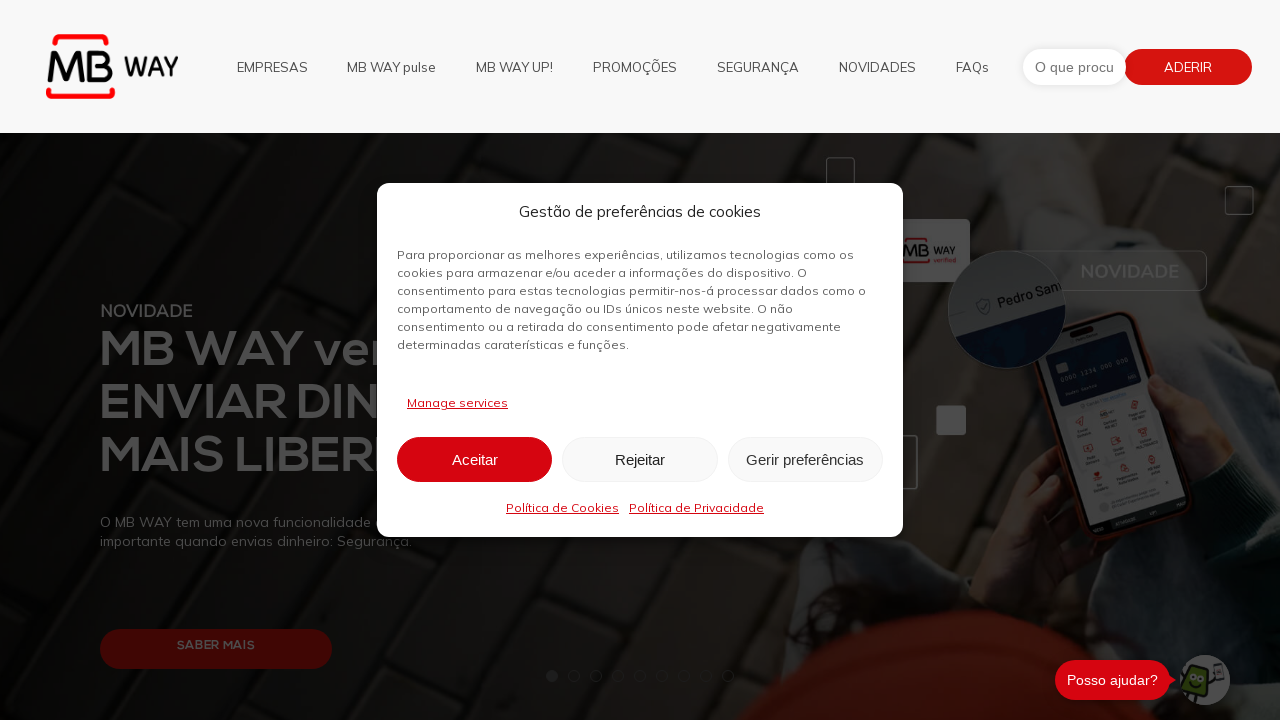

Clicked navigation link 'EMPRESAS' at (272, 66) on text=EMPRESAS
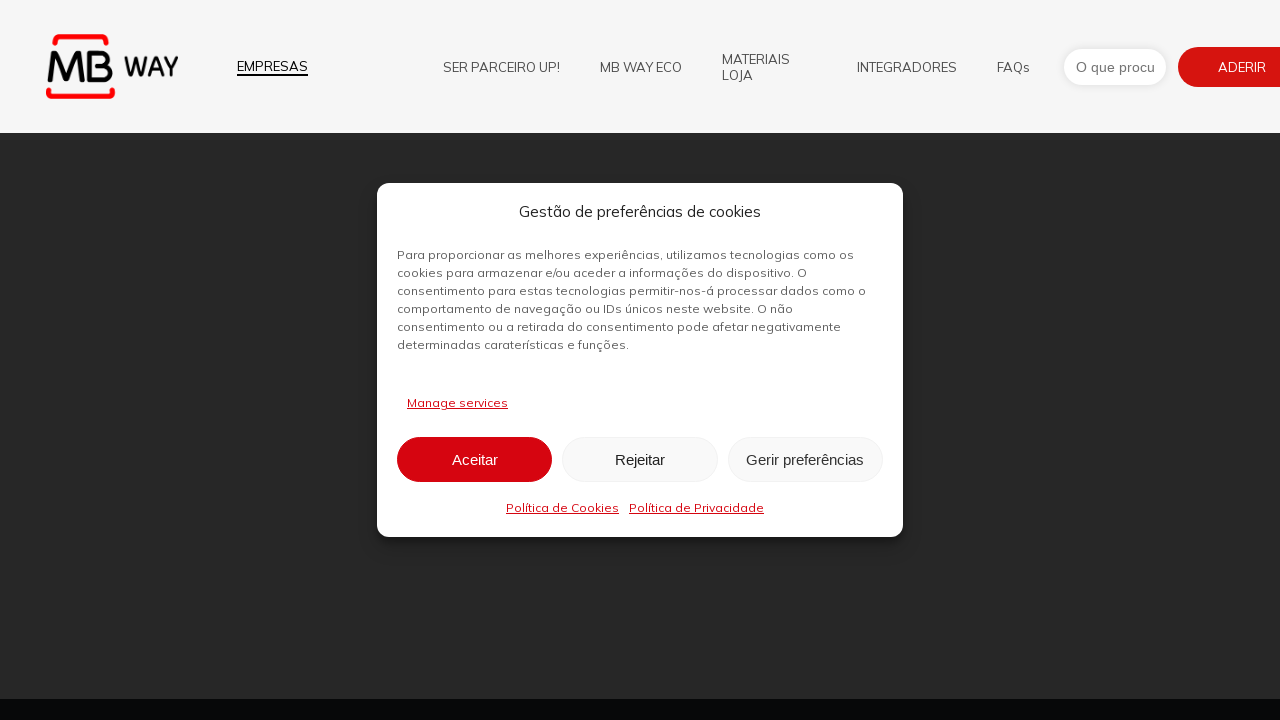

Navigation to 'https://www.mbway.pt/mb-way-empresas/' completed
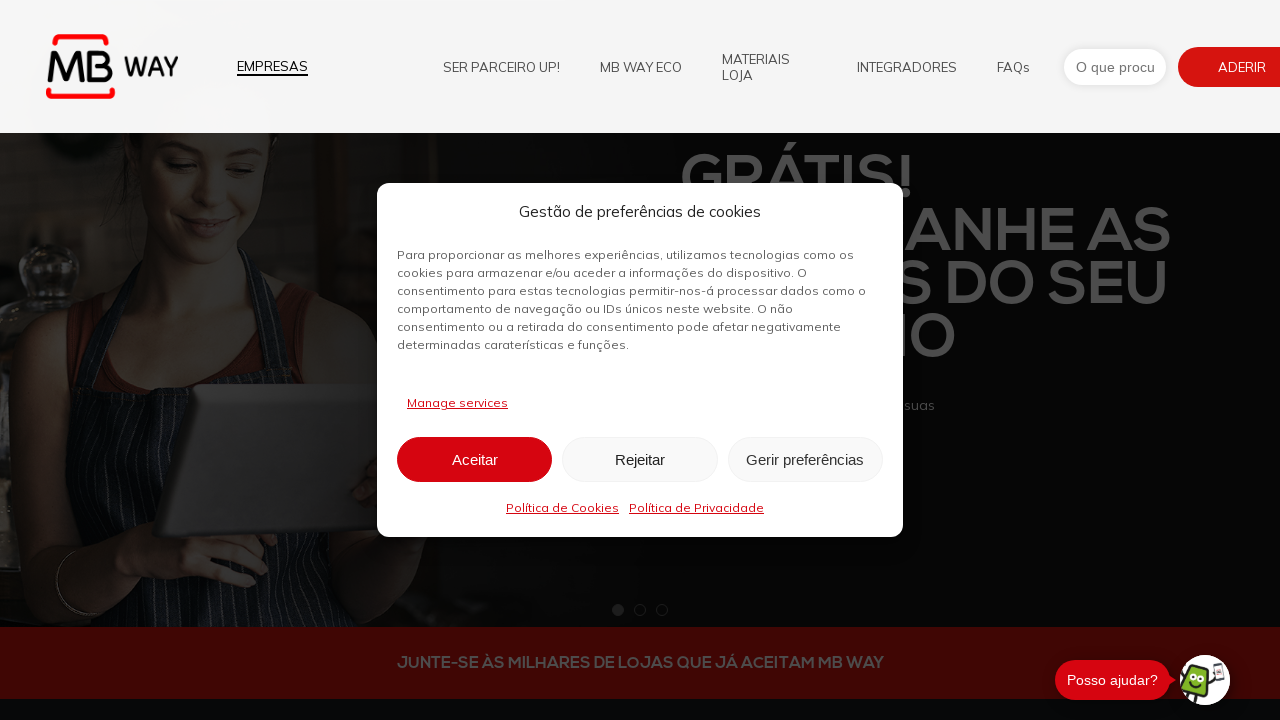

Verified URL matches expected: https://www.mbway.pt/mb-way-empresas/
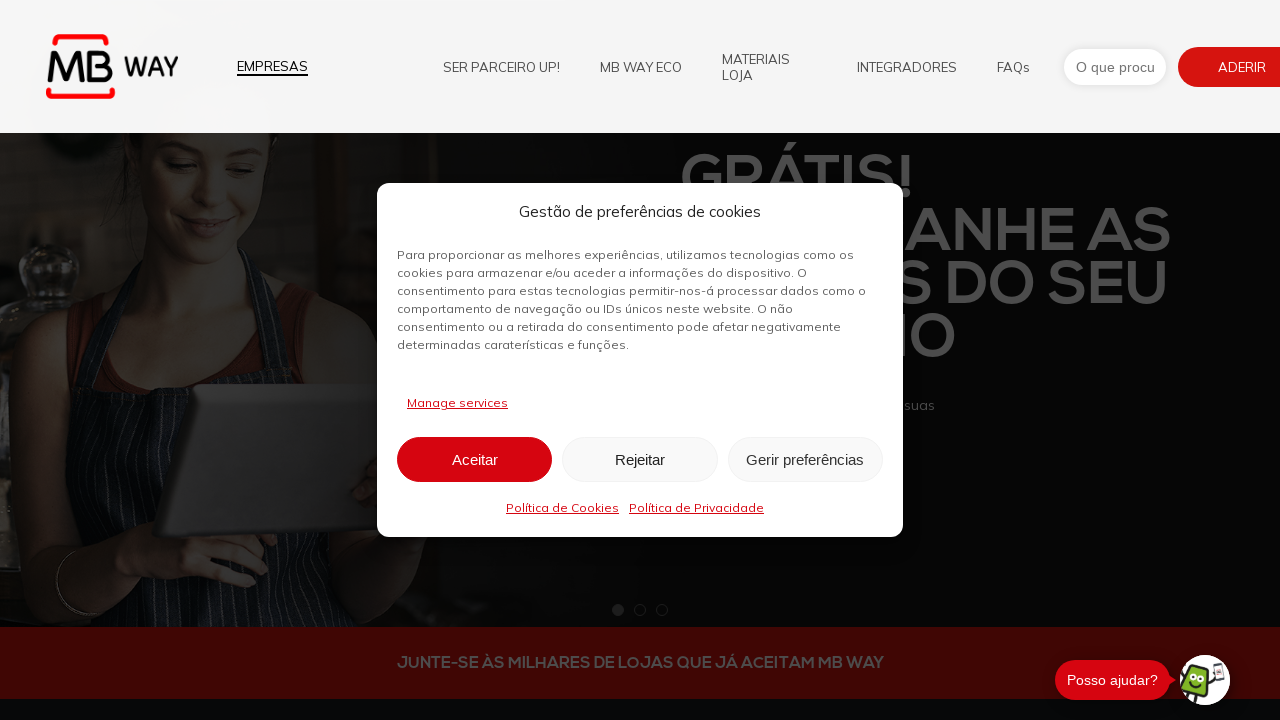

Navigated back to main page
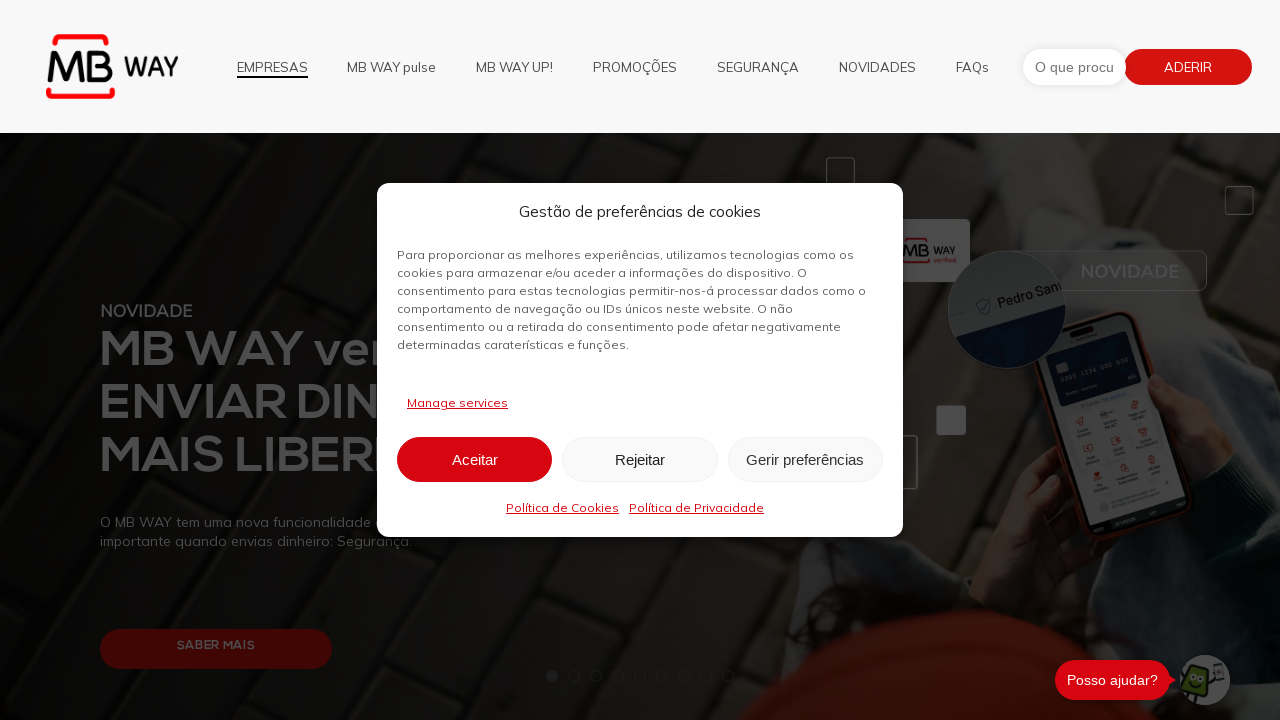

Clicked navigation link 'SEGURANÇA' at (758, 66) on text=SEGURANÇA
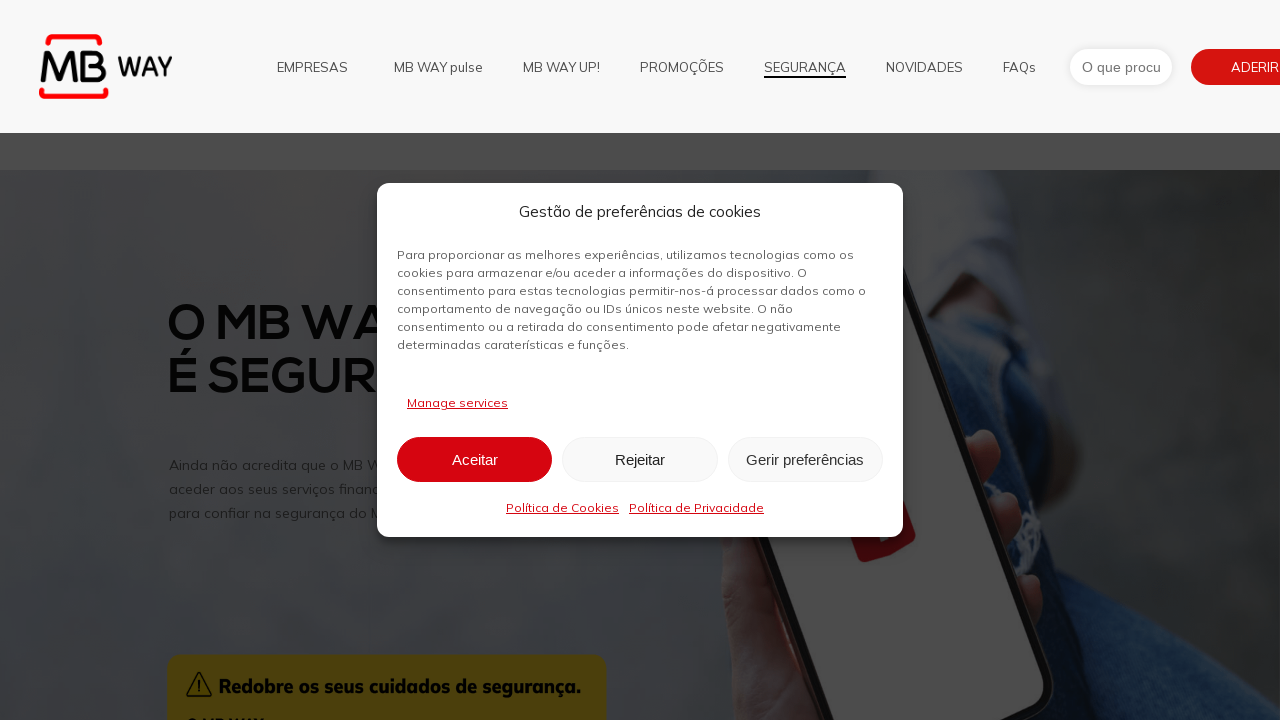

Navigation to 'https://www.mbway.pt/seguranca-mb-way/' completed
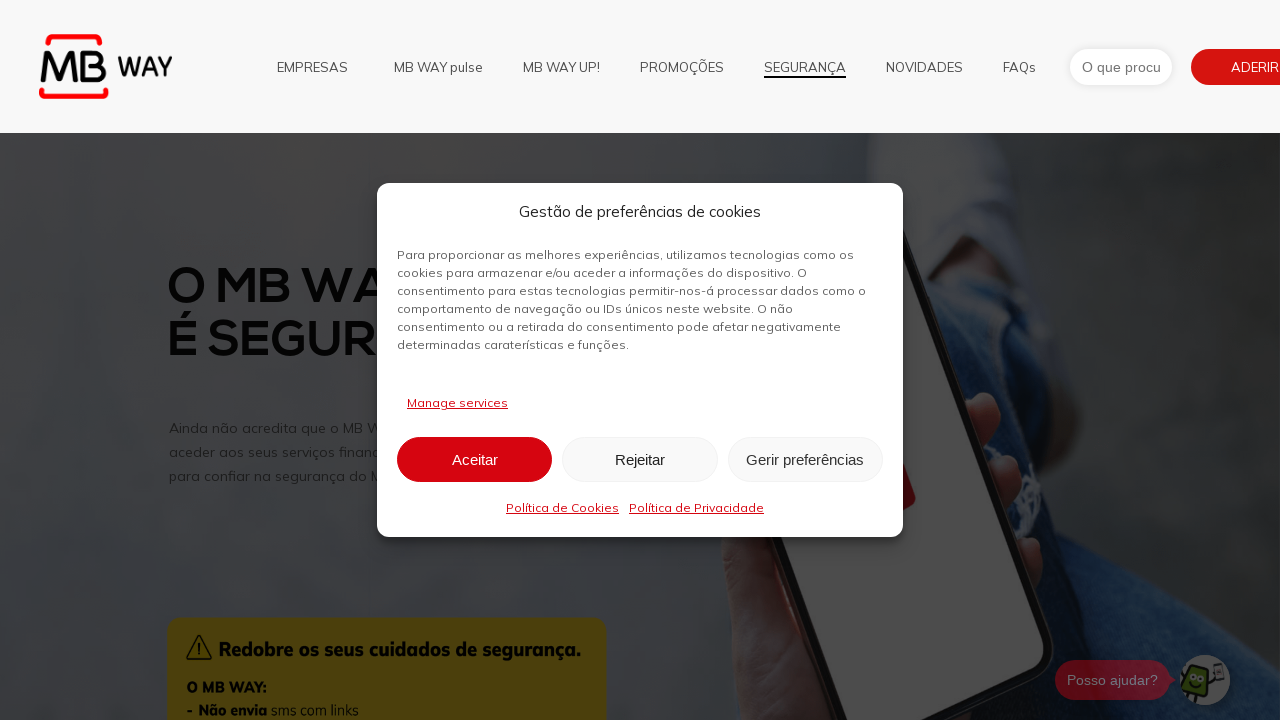

Verified URL matches expected: https://www.mbway.pt/seguranca-mb-way/
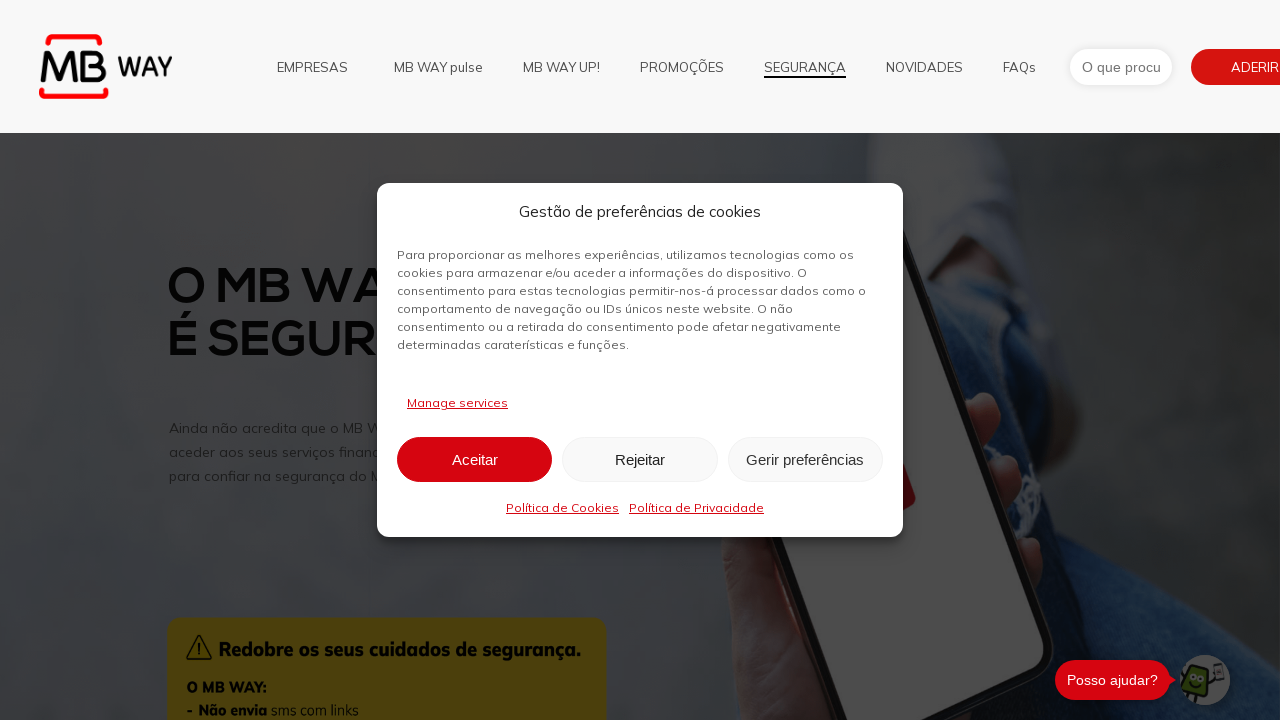

Navigated back to main page
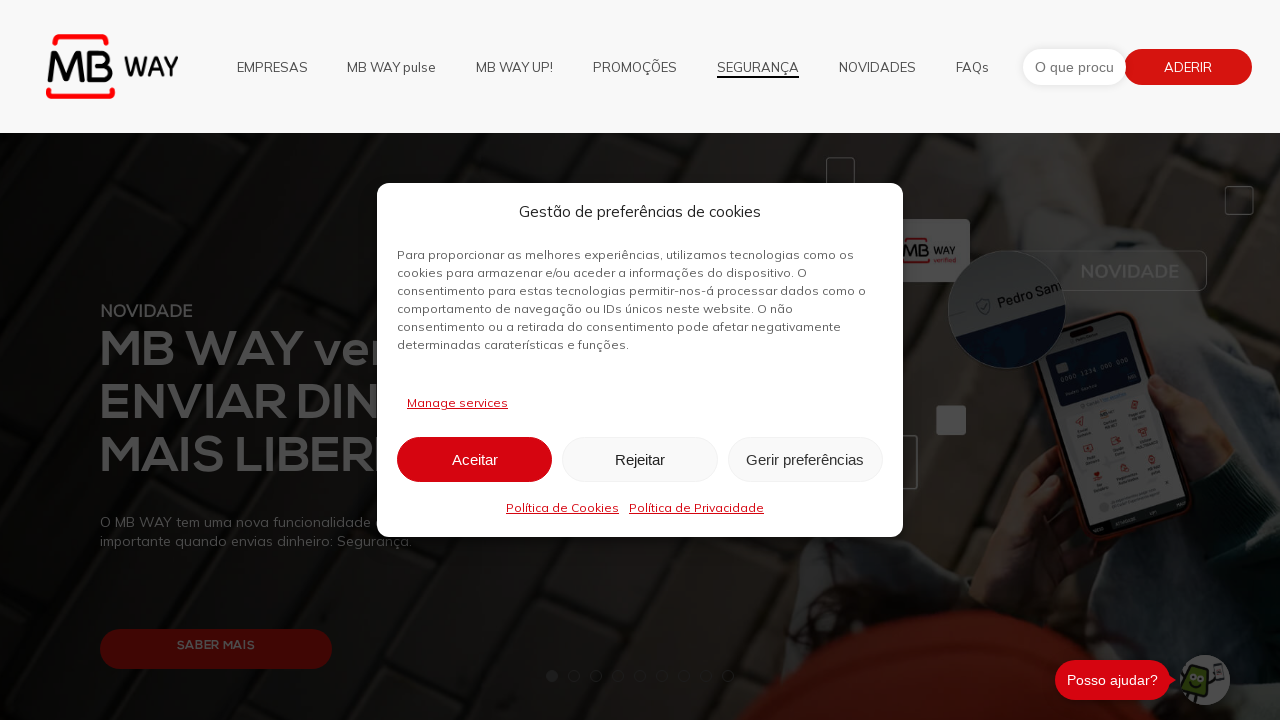

Clicked navigation link 'PROMOÇÕES' at (635, 66) on text=PROMOÇÕES
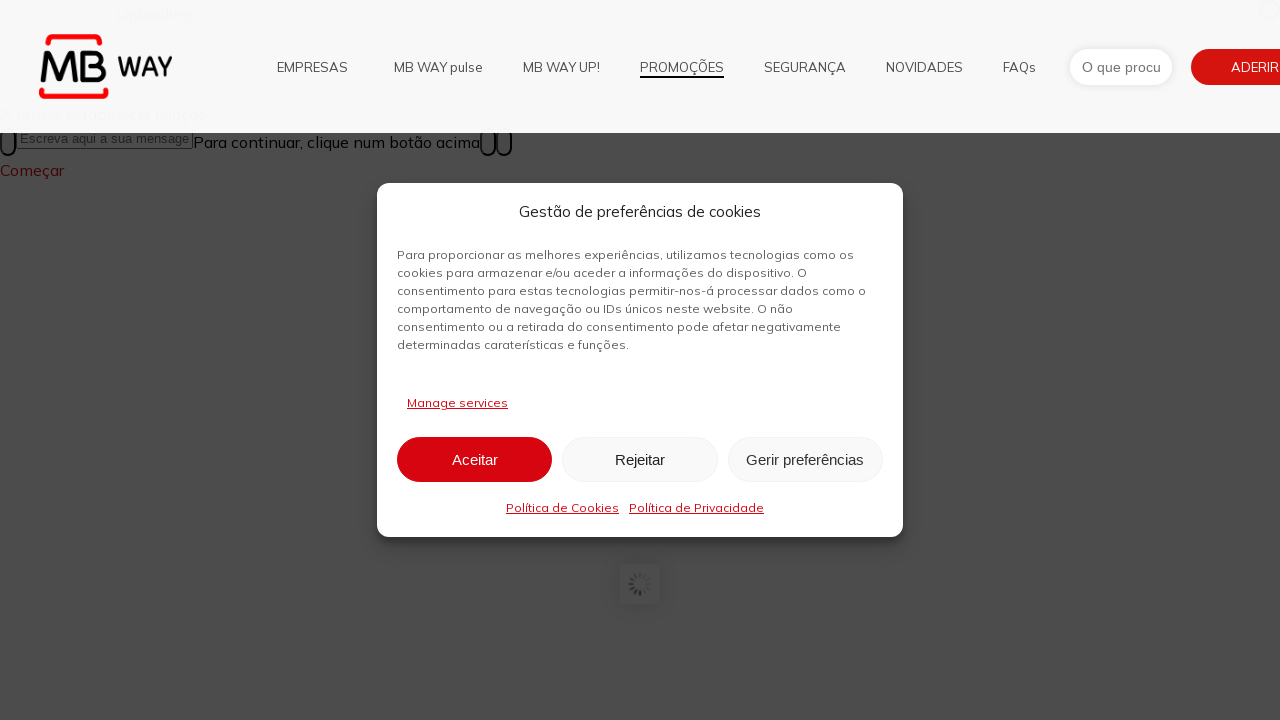

Navigation to 'https://www.mbway.pt/promos/' completed
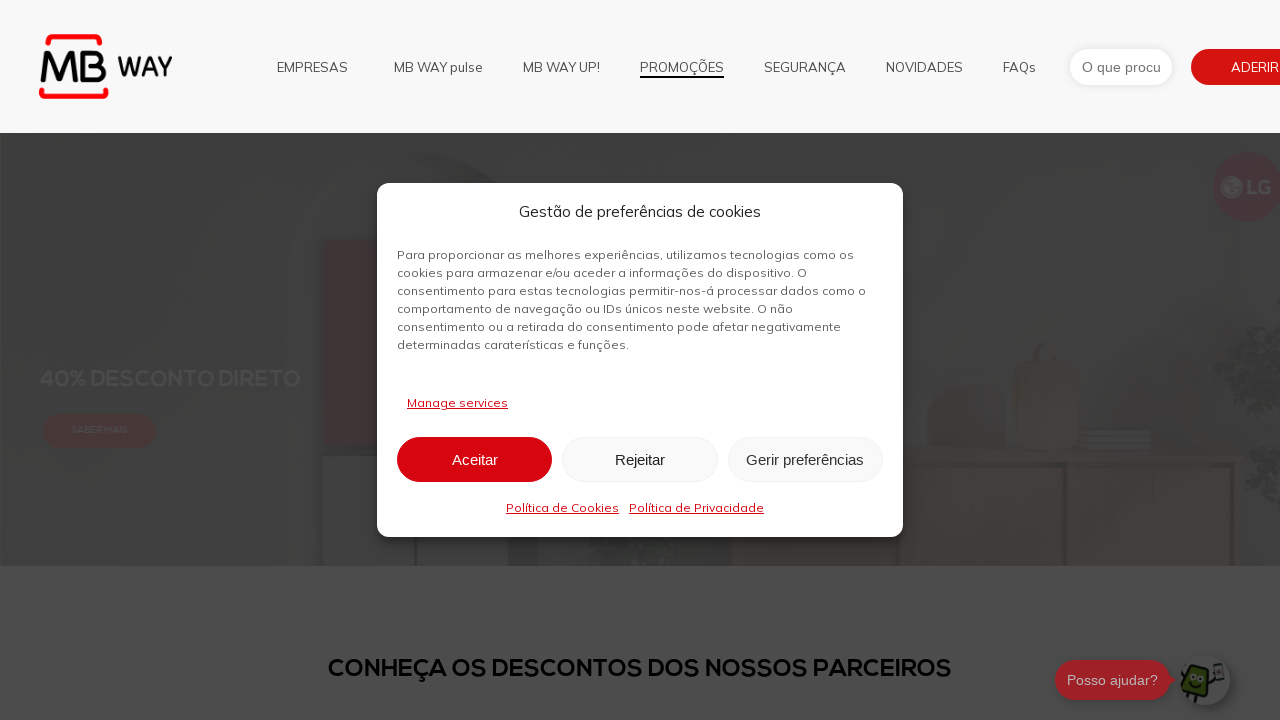

Verified URL matches expected: https://www.mbway.pt/promos/
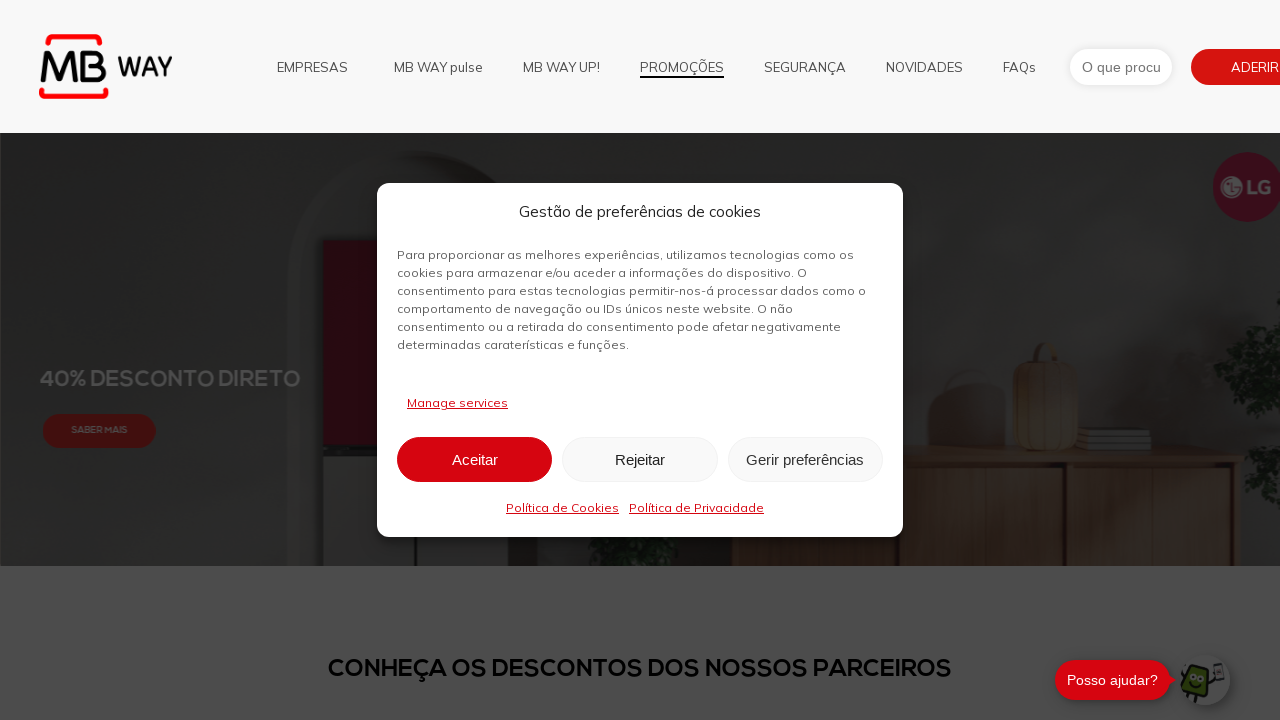

Navigated back to main page
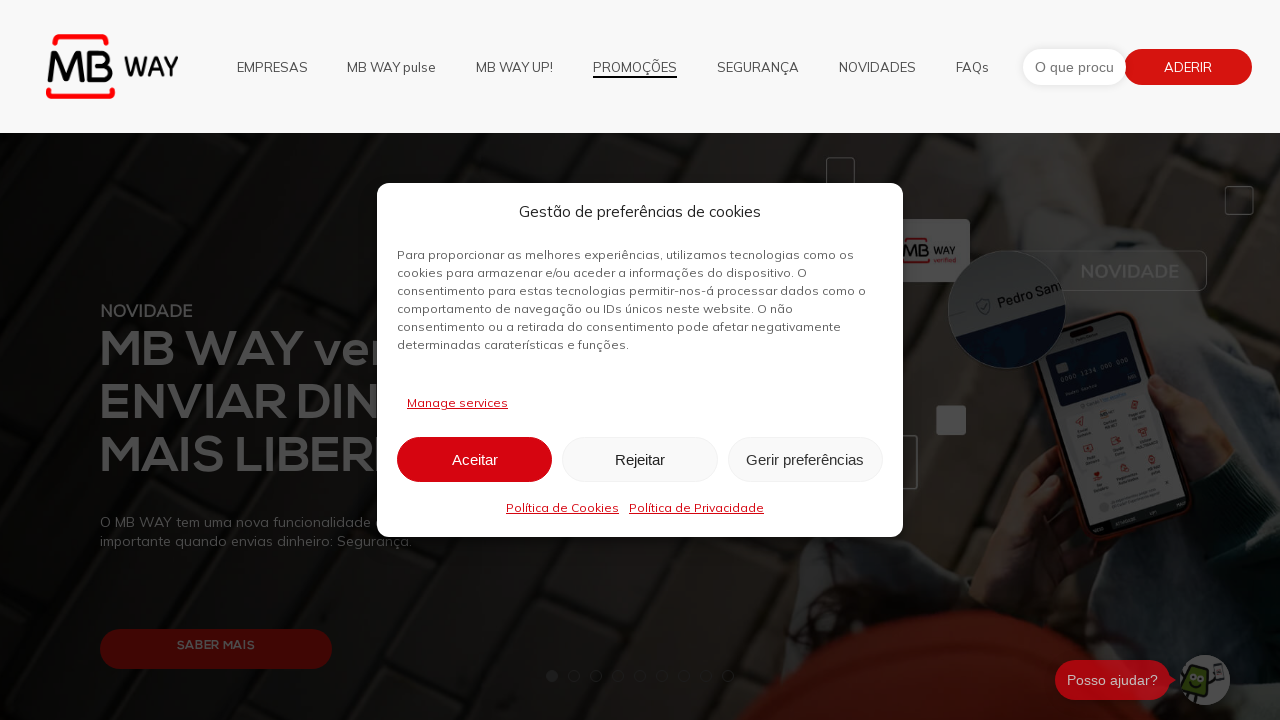

Clicked navigation link 'NOVIDADES' at (878, 66) on text=NOVIDADES
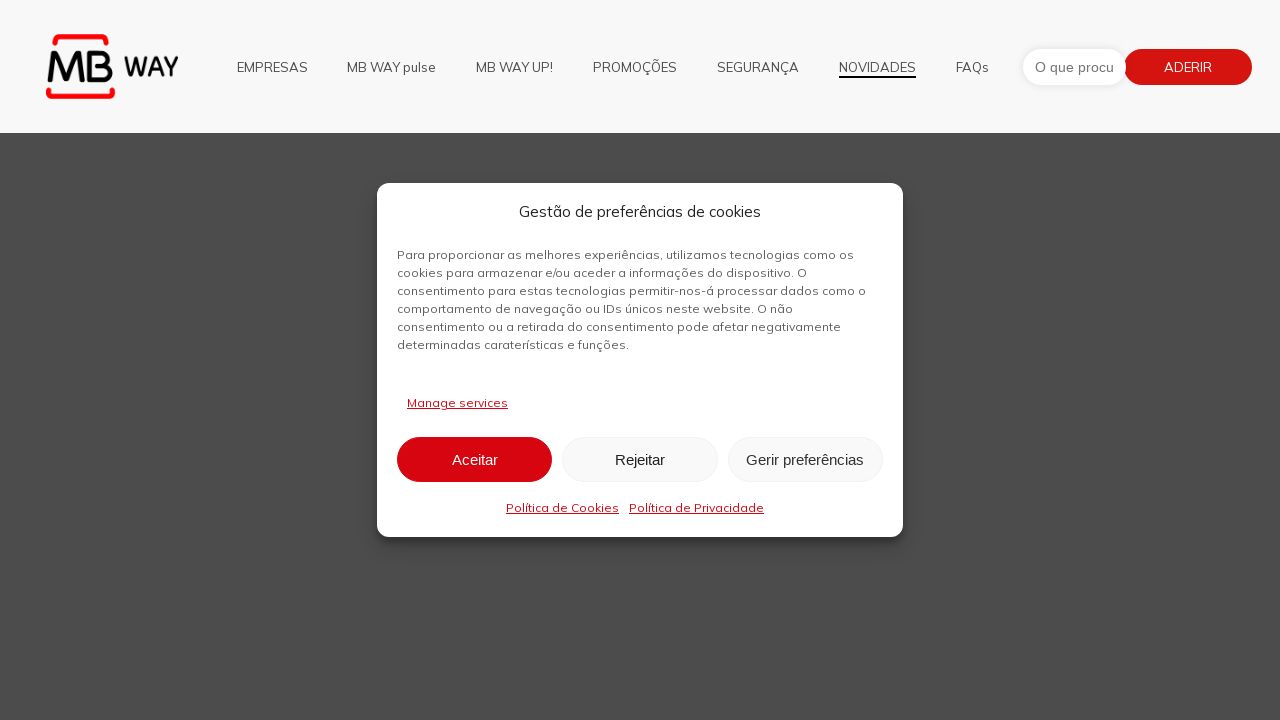

Navigation to 'https://www.mbway.pt/novidades-mb-way/' completed
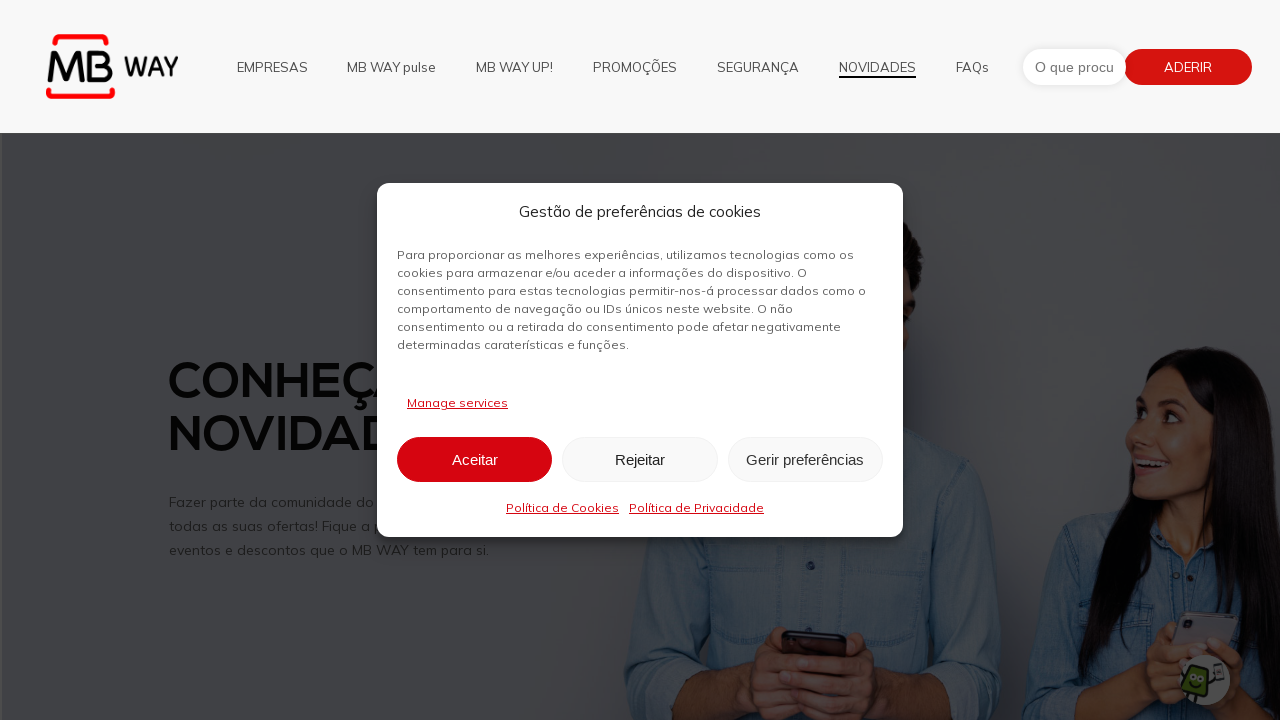

Verified URL matches expected: https://www.mbway.pt/novidades-mb-way/
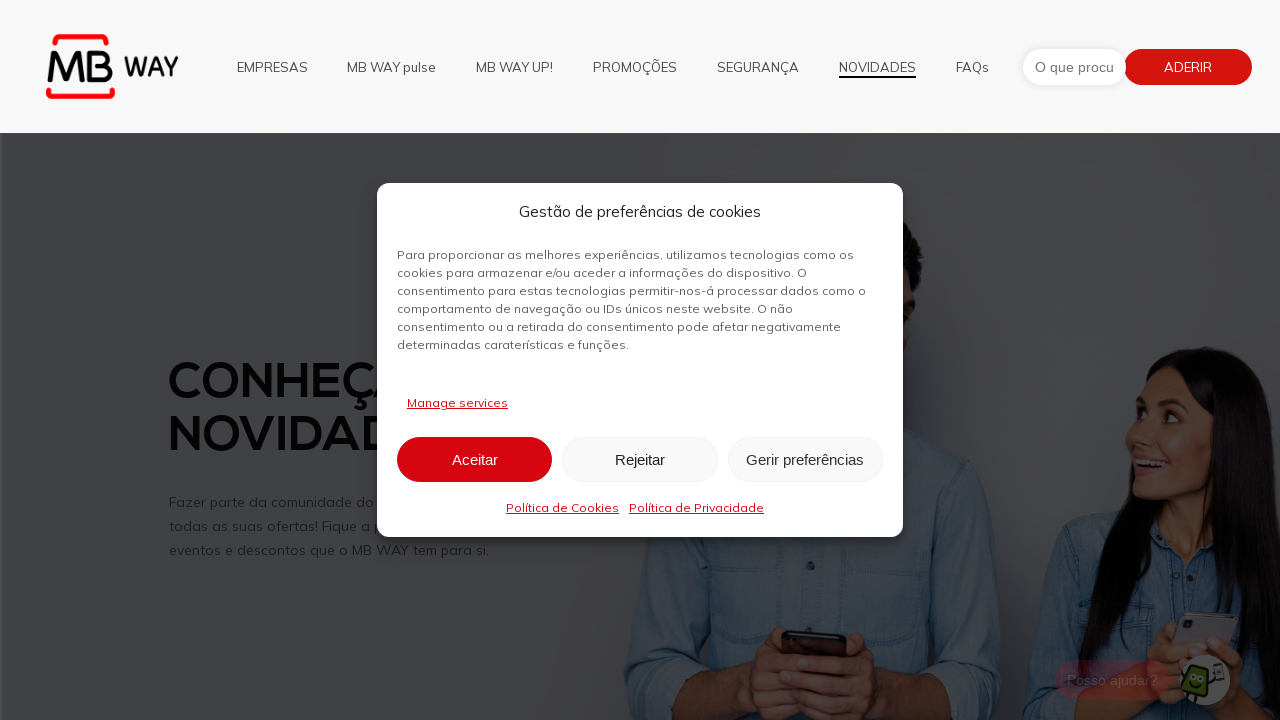

Navigated back to main page
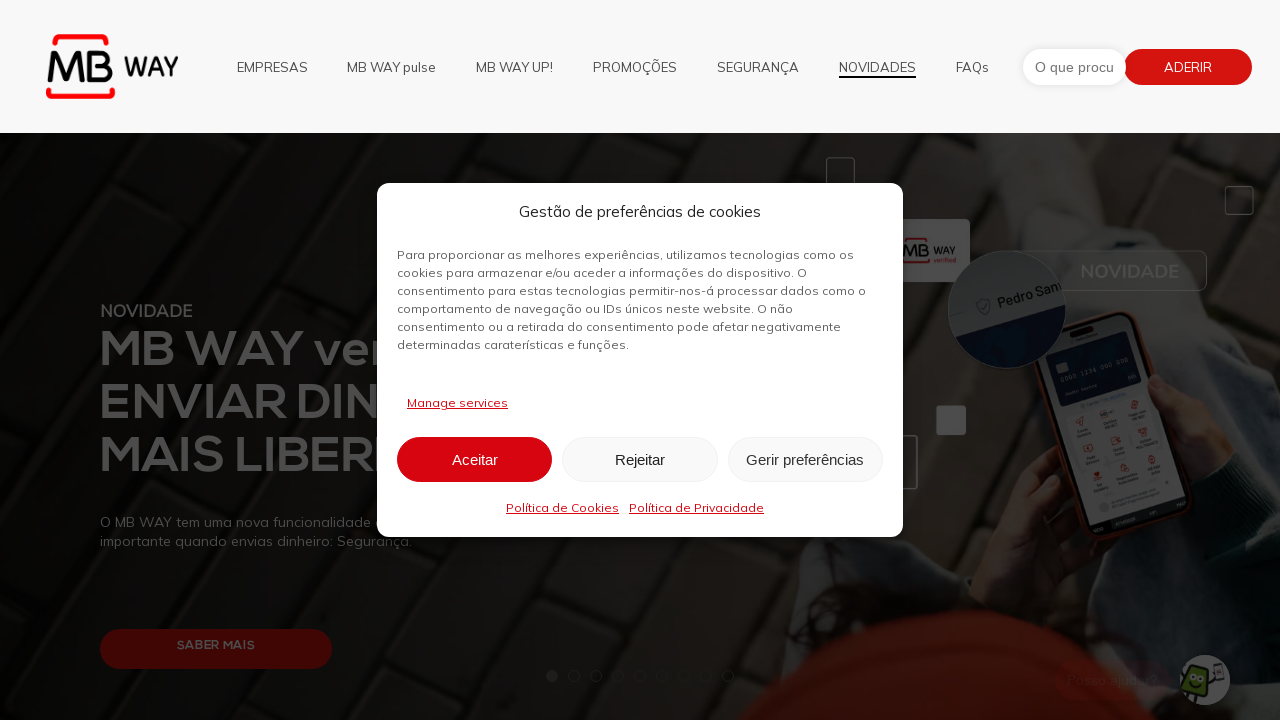

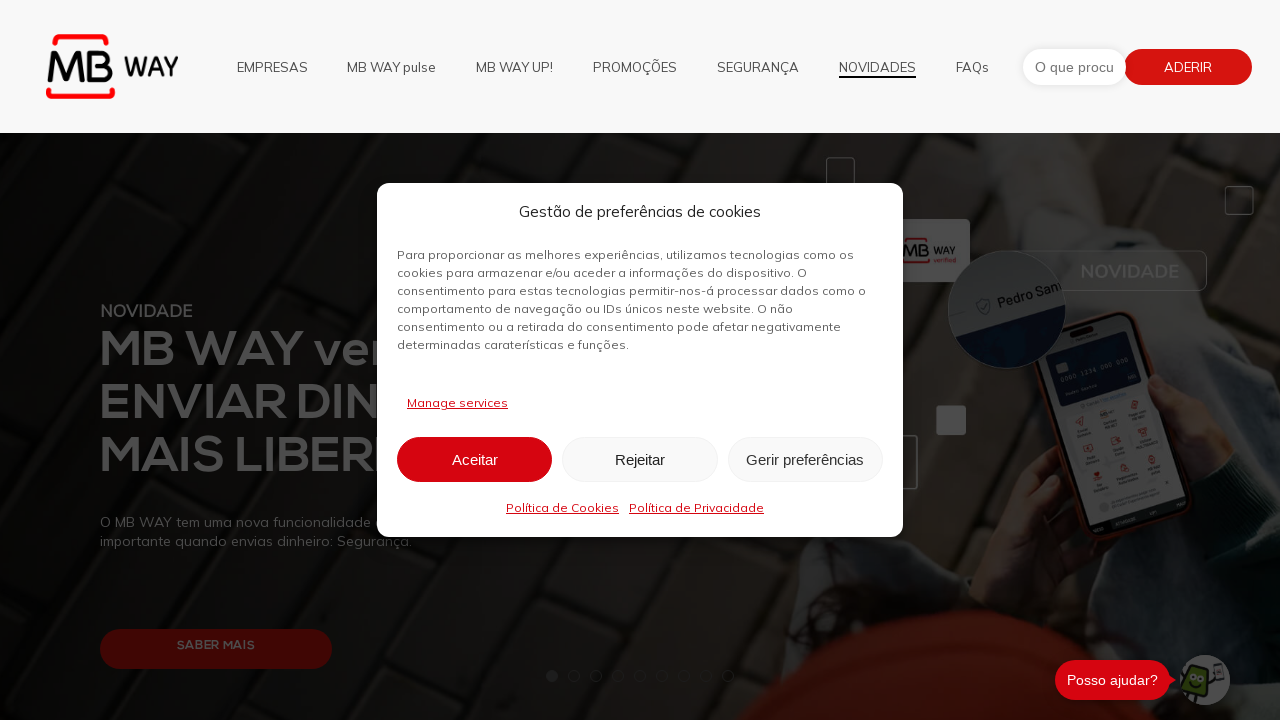